Tests adding a todo item with punctuation characters and verifies it appears in the list

Starting URL: https://demo.playwright.dev/todomvc/#/

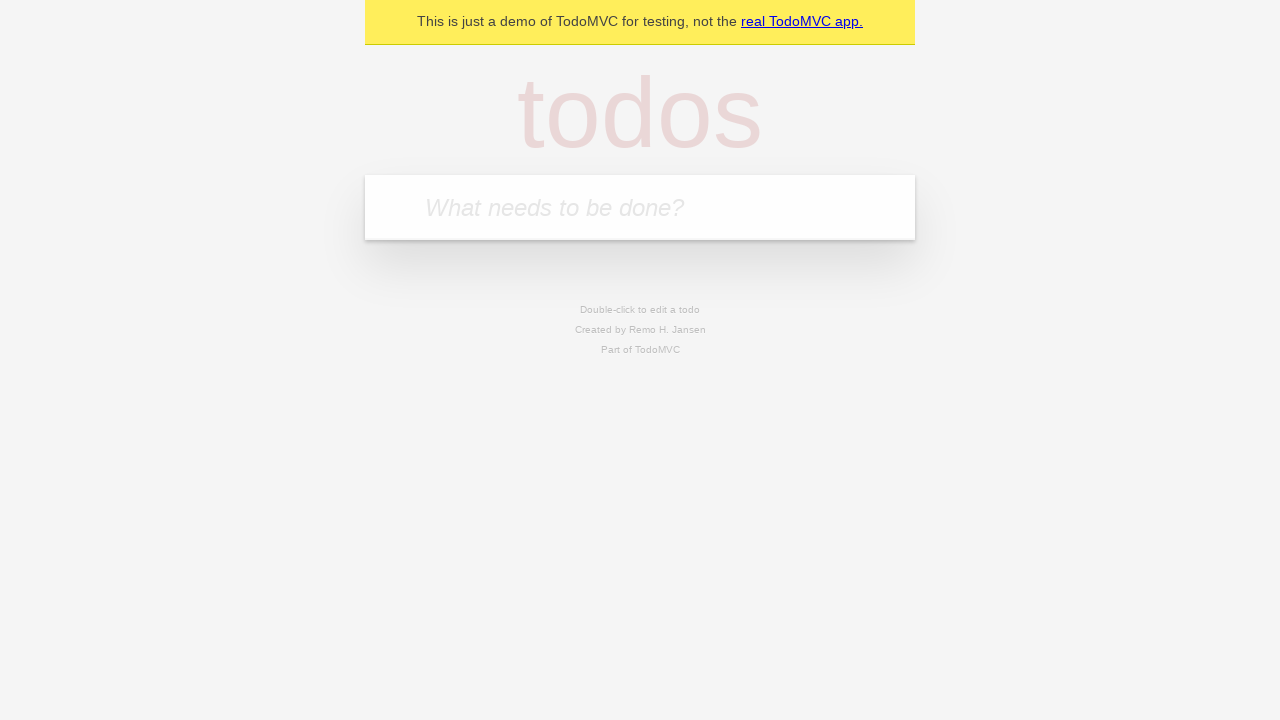

Waited for todo input field to load
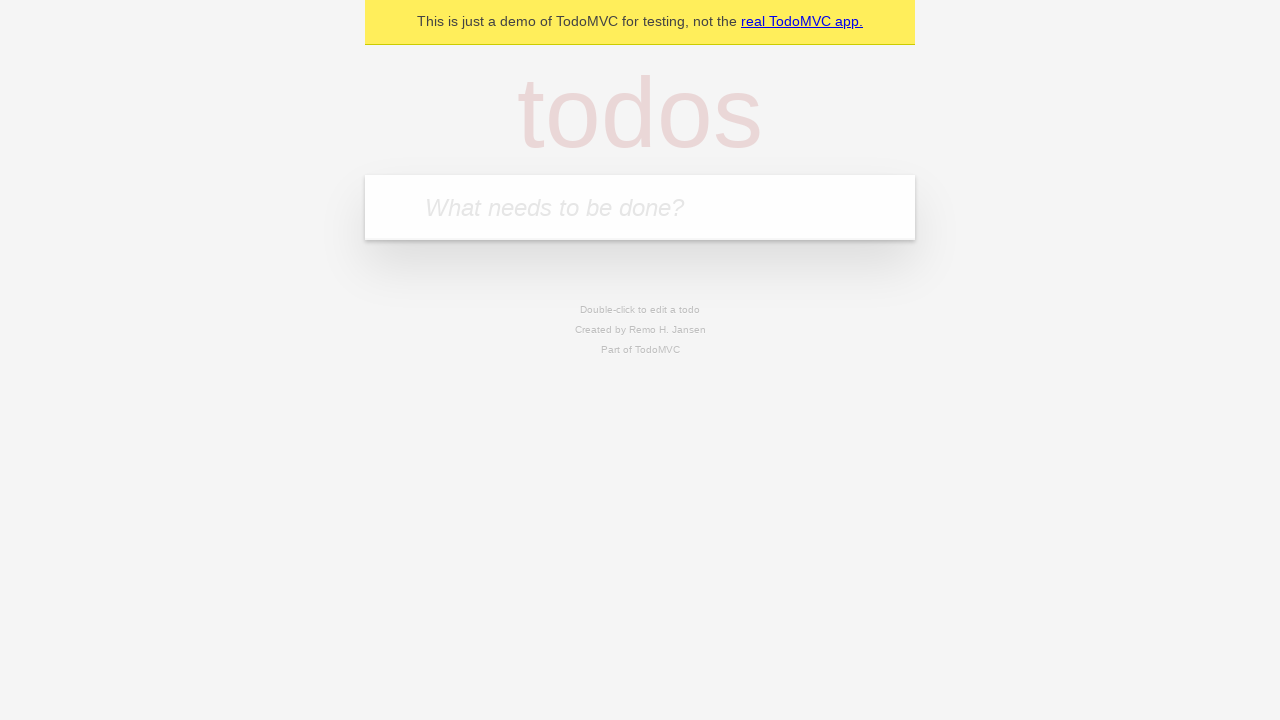

Filled todo input with text containing punctuation: English . , ; : ' " on input.new-todo
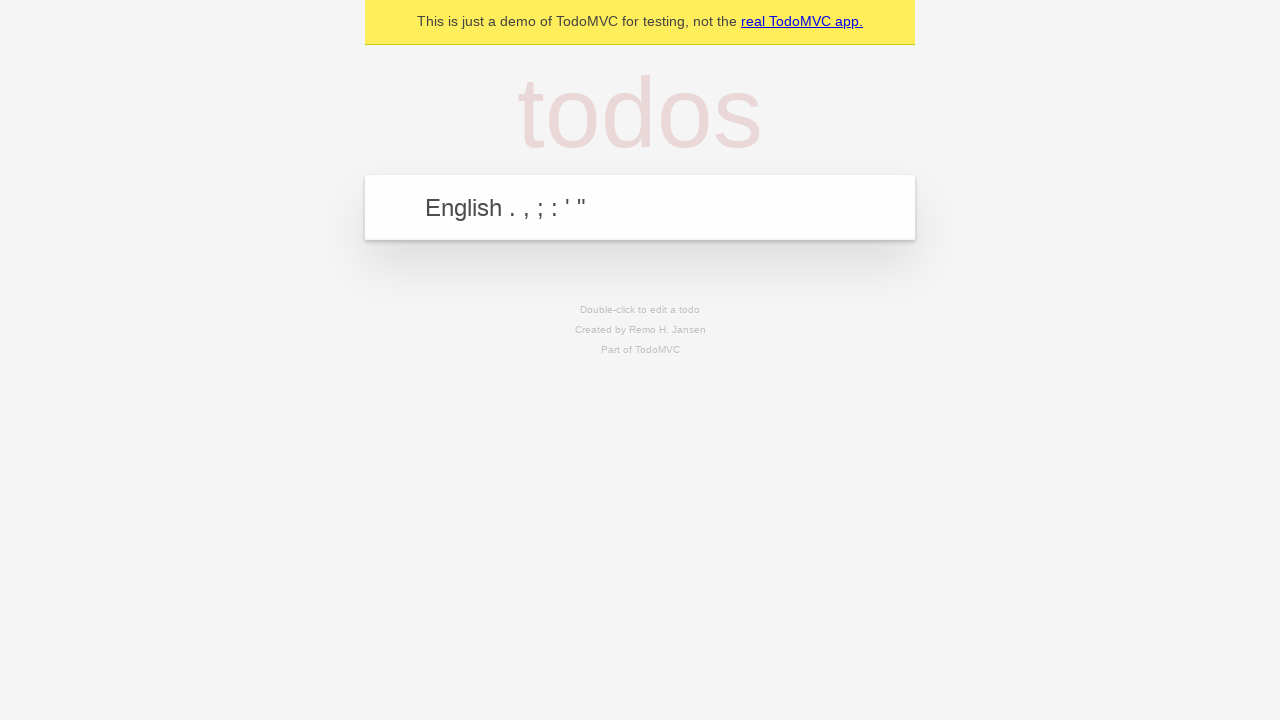

Pressed Enter to add the todo item on input.new-todo
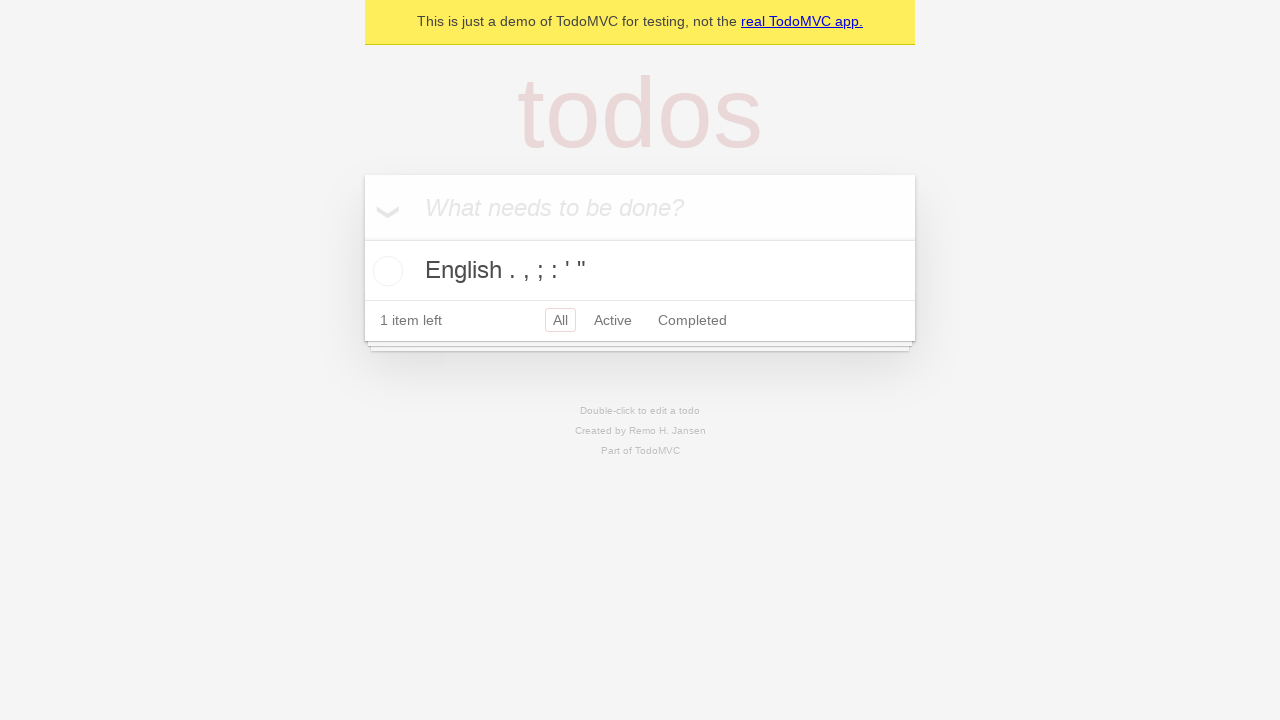

Located todo list items
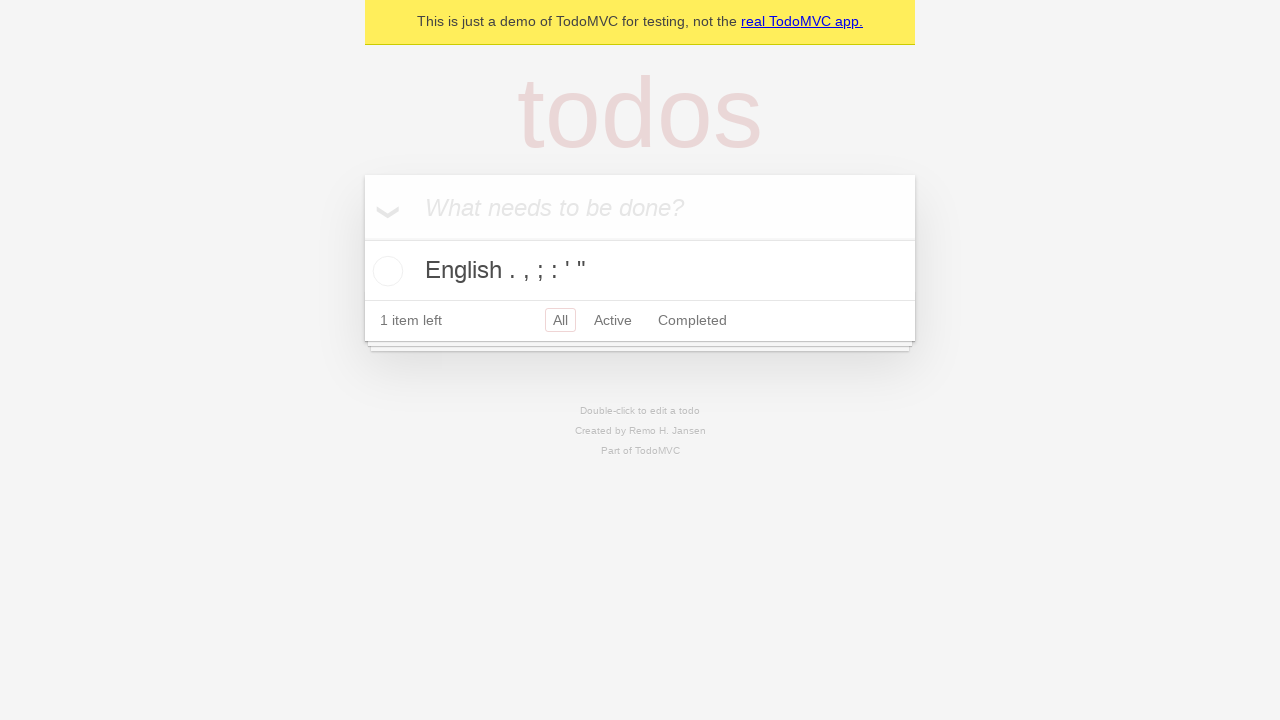

Verified that exactly 1 todo item exists in the list
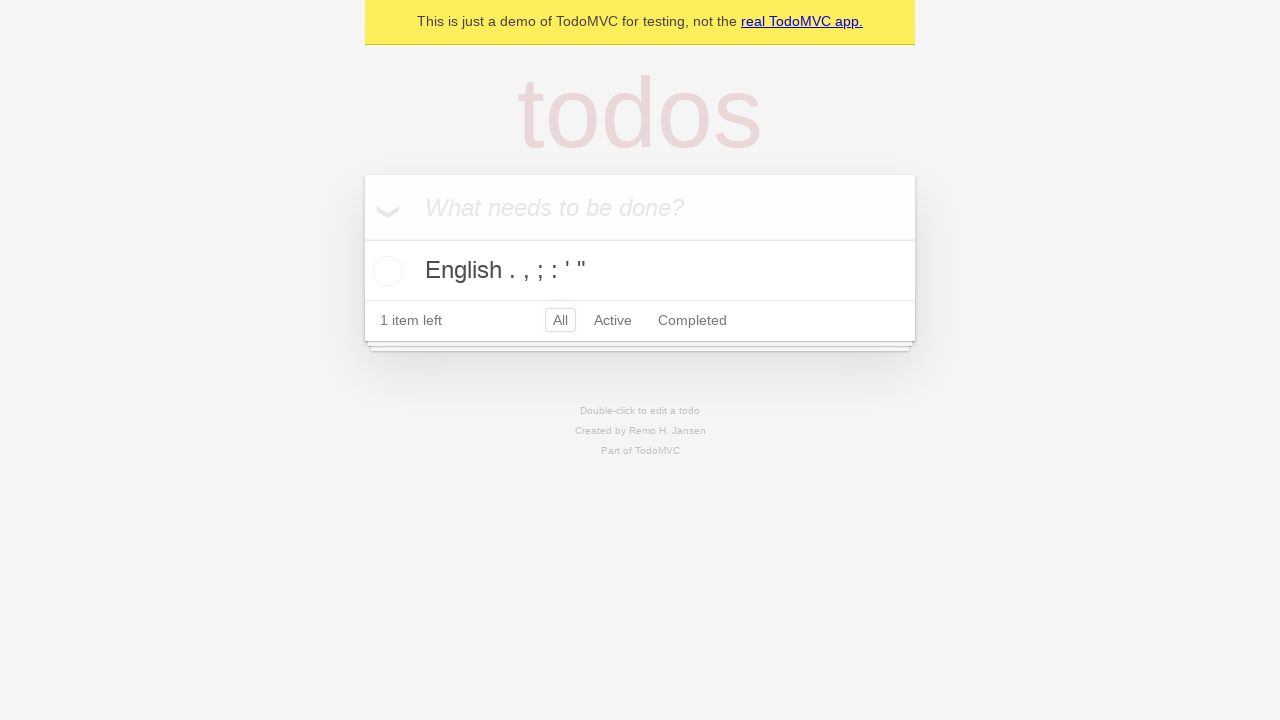

Verified that the todo item text matches: English . , ; : ' "
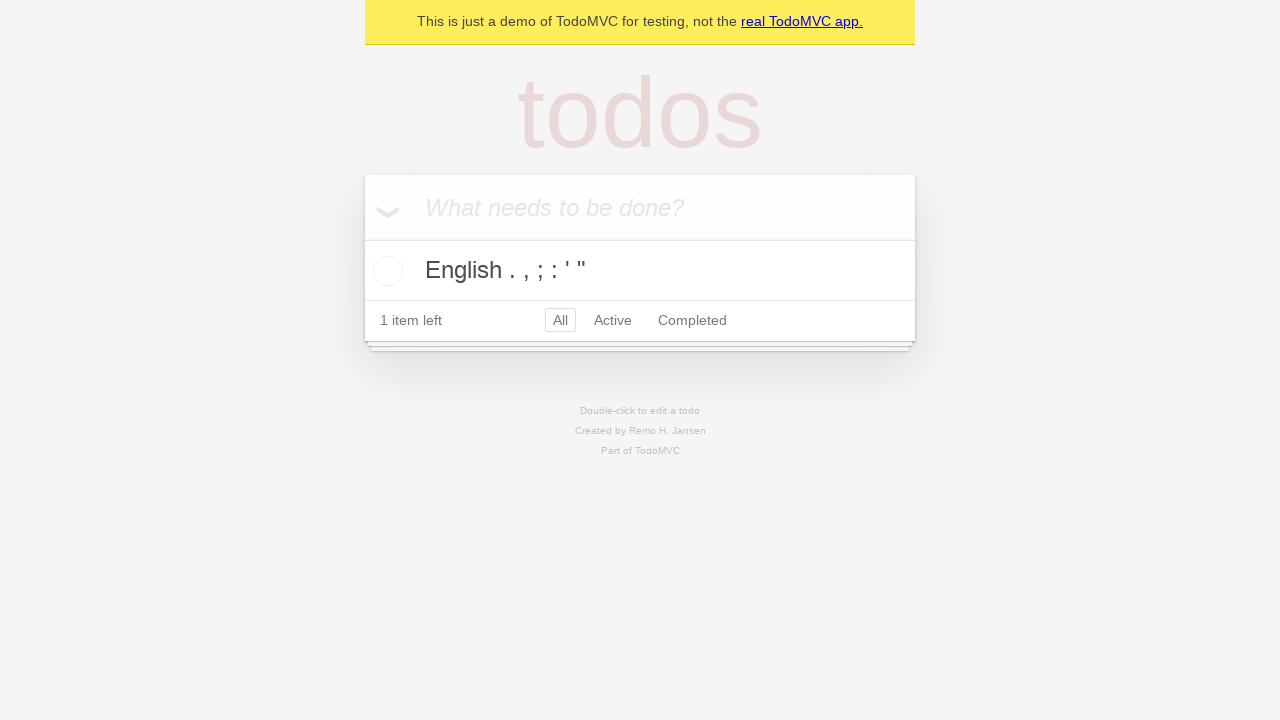

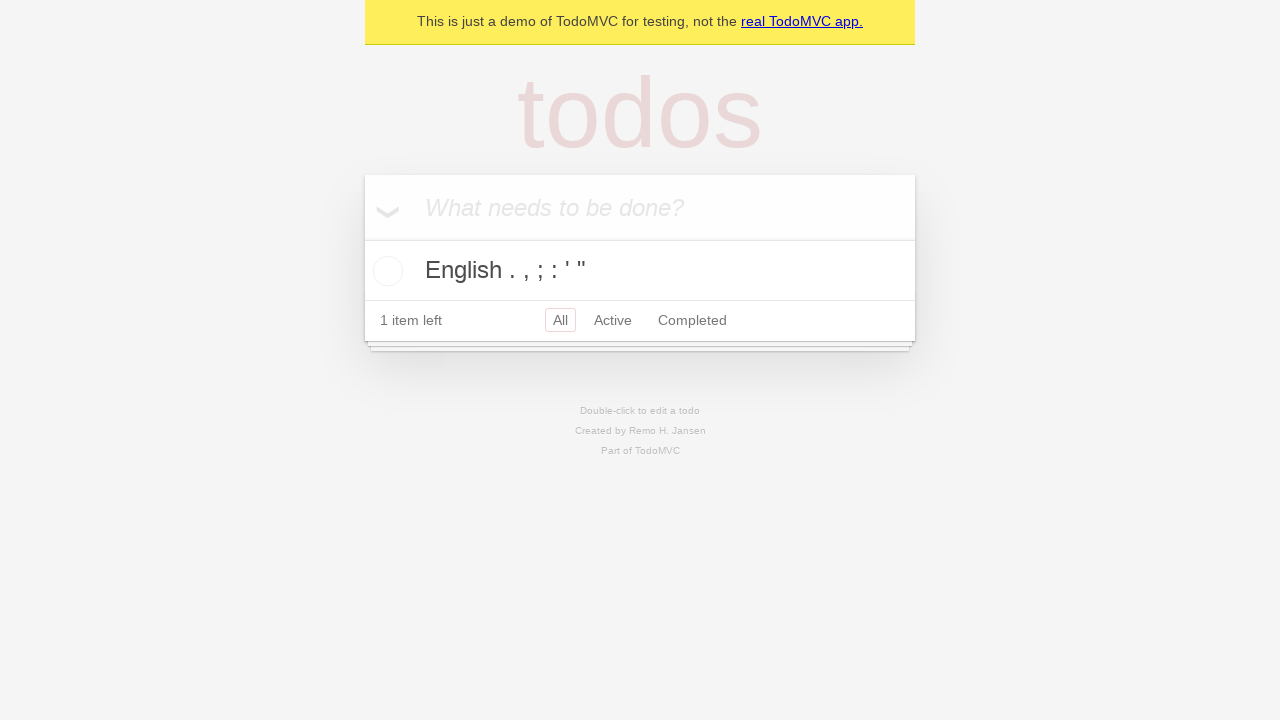